Tests alert dialog functionality by filling a name field and accepting the alert

Starting URL: https://rahulshettyacademy.com/AutomationPractice/

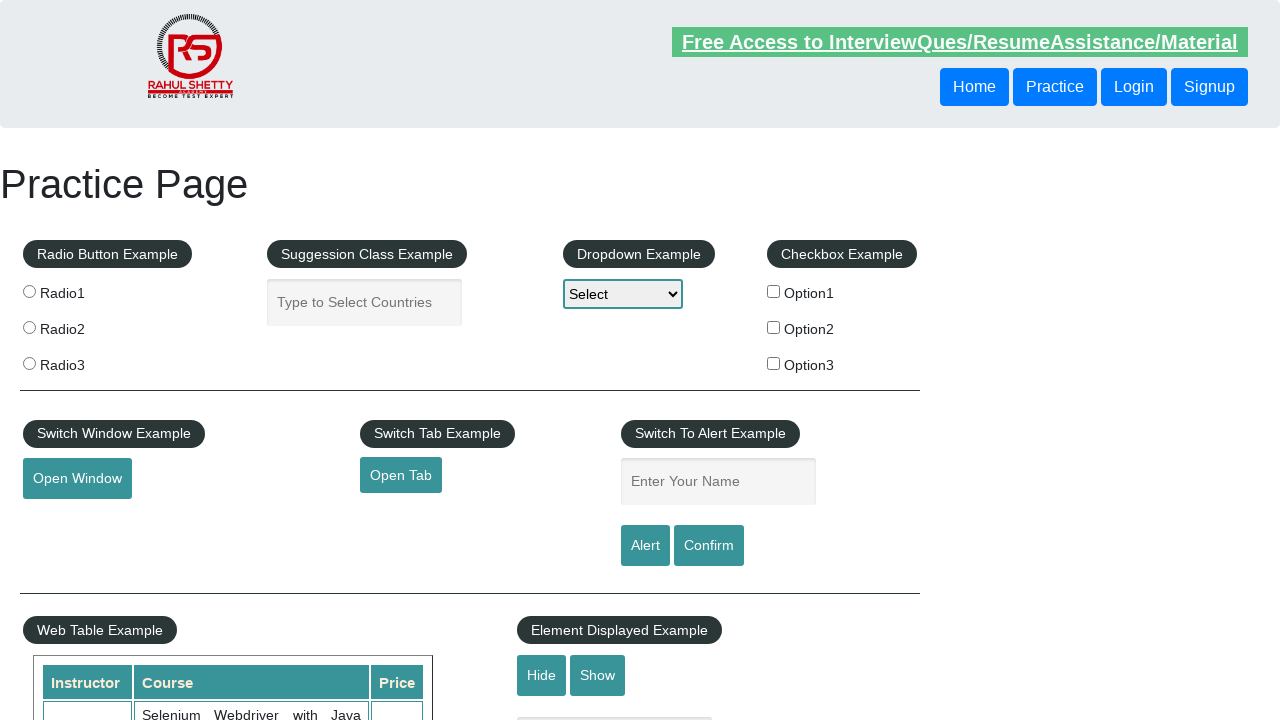

Filled name field with 'TestUser' on #name
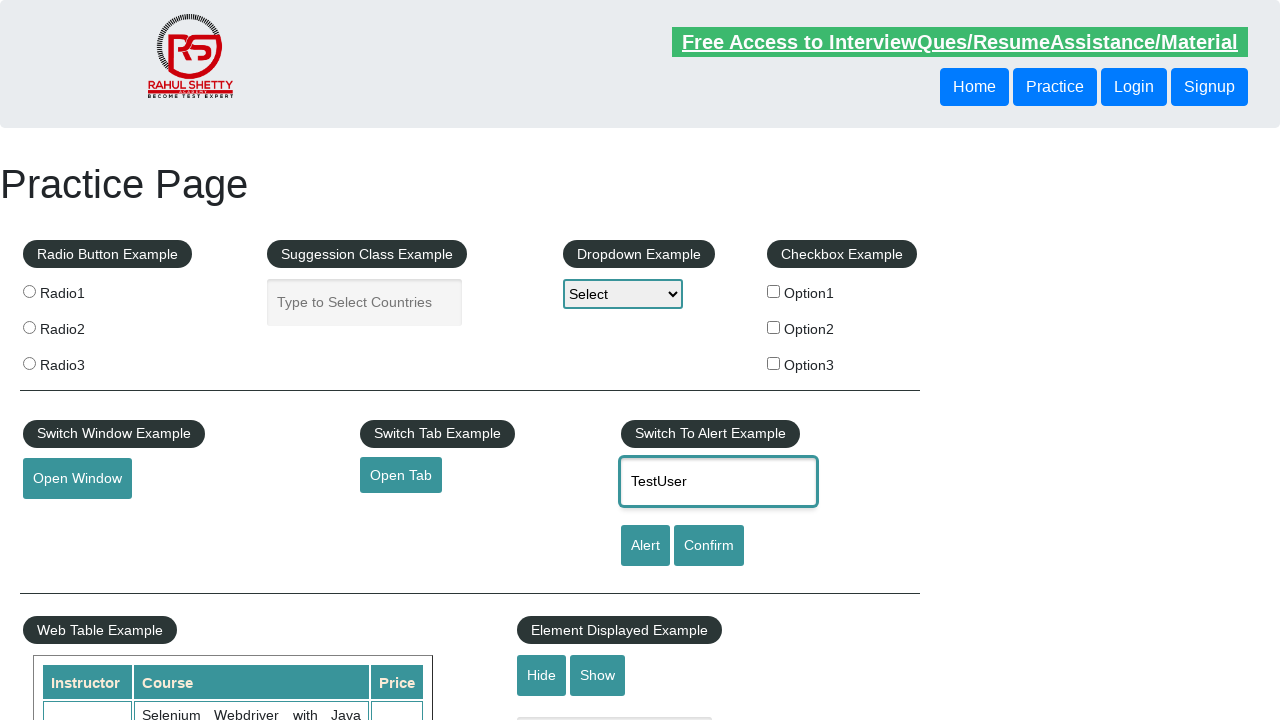

Set up dialog handler to accept alerts
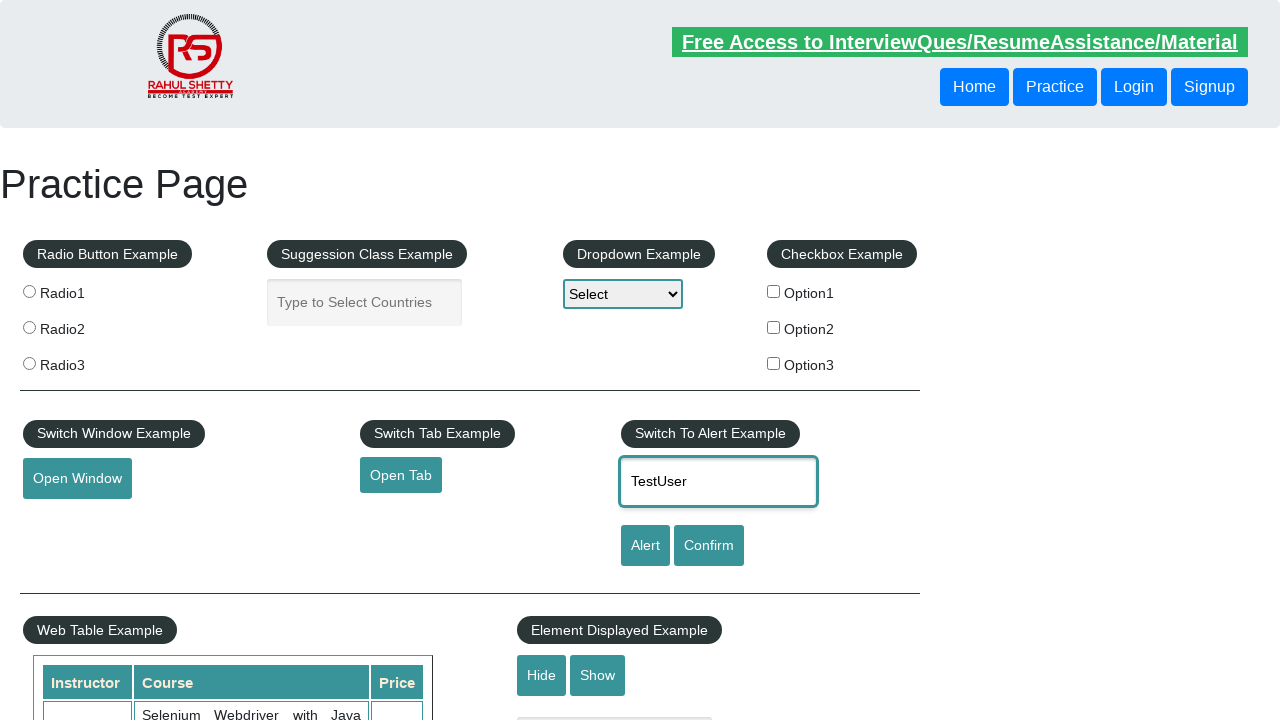

Clicked alert button to trigger alert dialog at (645, 546) on #alertbtn
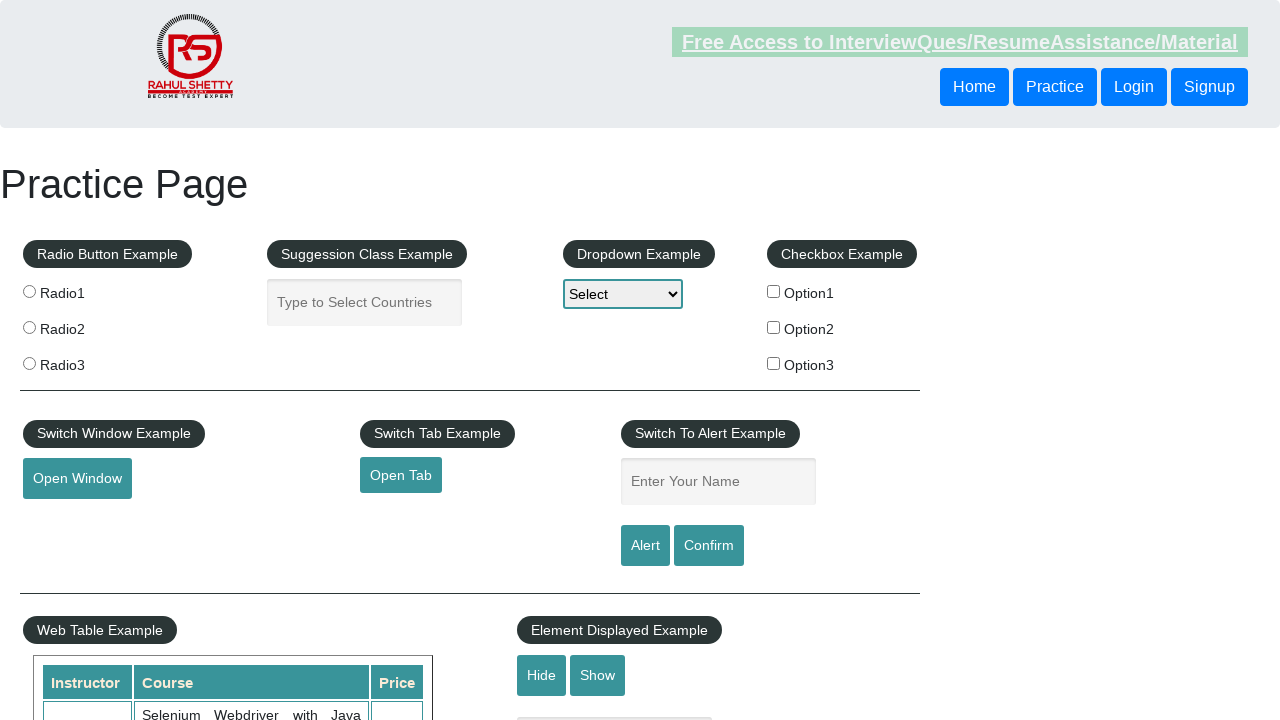

Waited 500ms for alert dialog to be handled
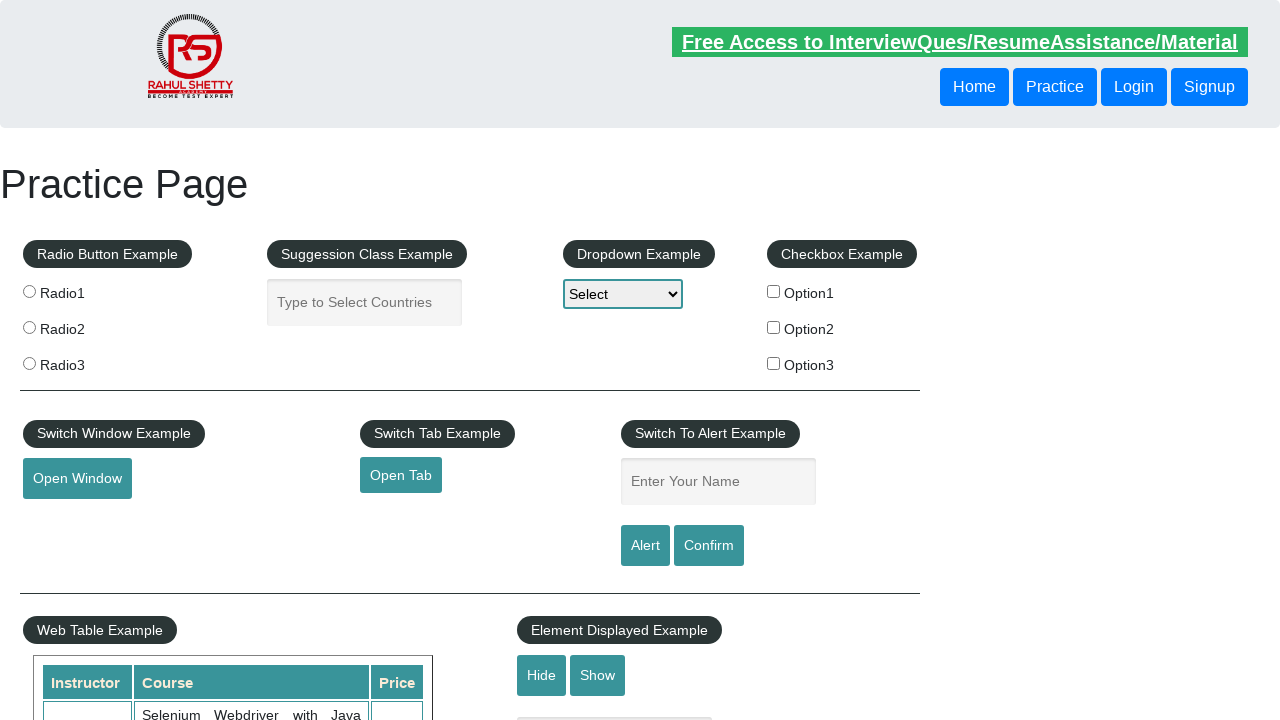

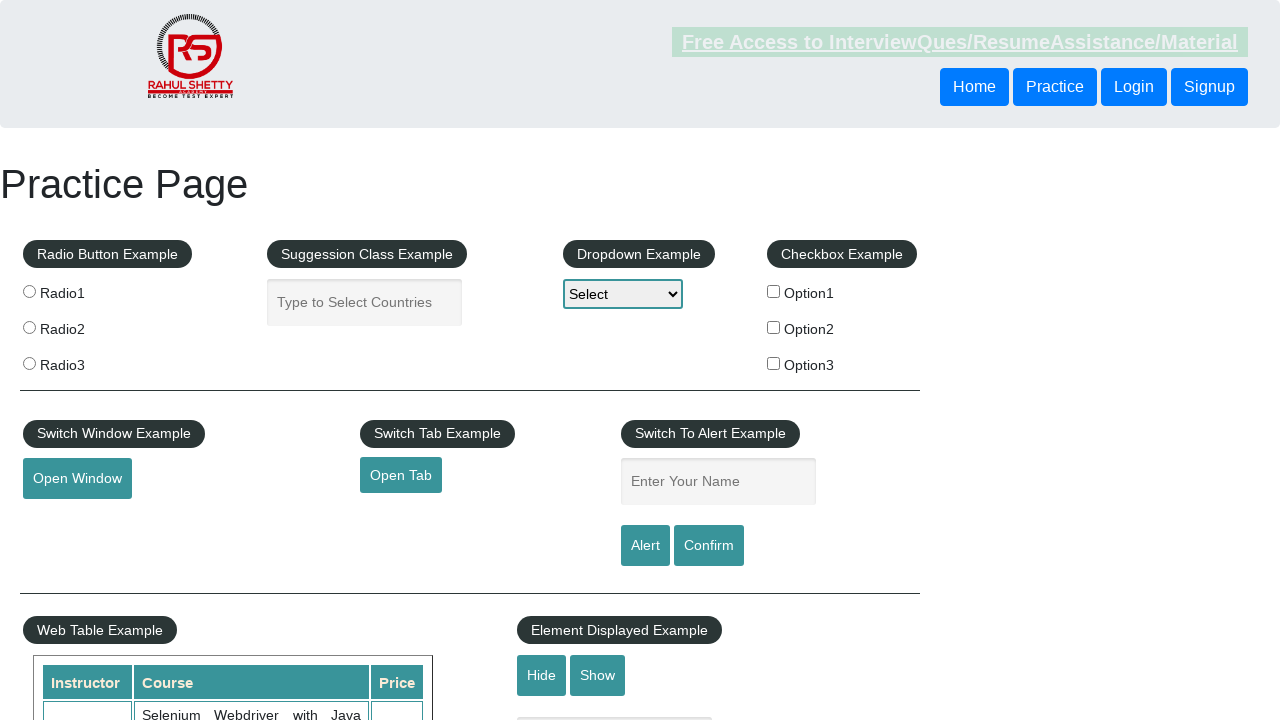